Tests passenger dropdown functionality by opening the passenger selector, incrementing adult count twice, incrementing child count once, and closing the dropdown.

Starting URL: https://rahulshettyacademy.com/dropdownsPractise/

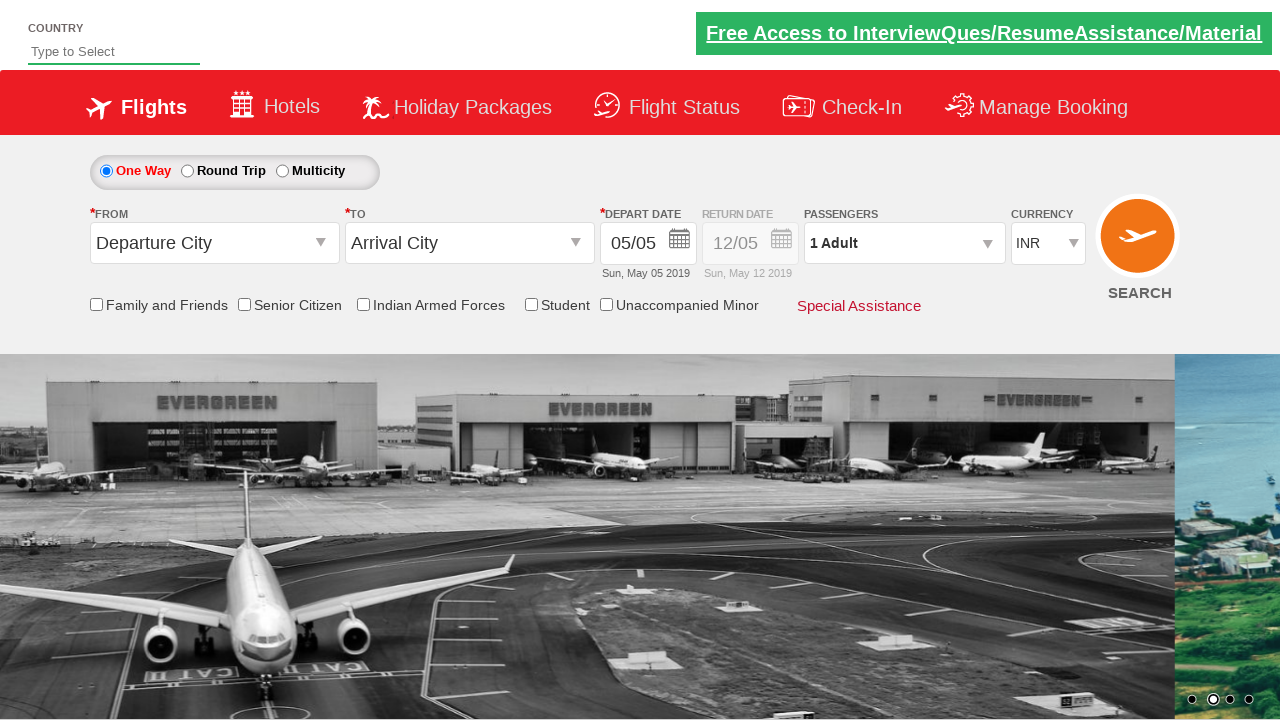

Clicked on passenger dropdown to open it at (904, 243) on #divpaxinfo
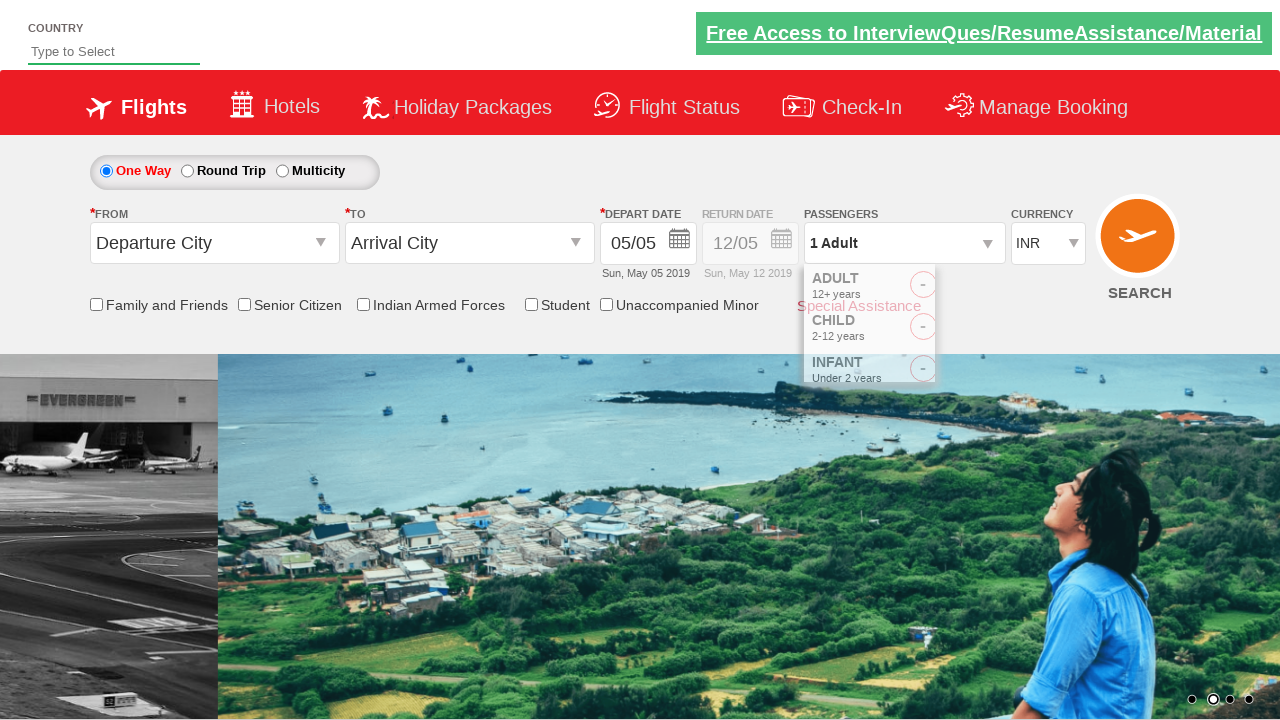

Waited for increment adult button to be visible
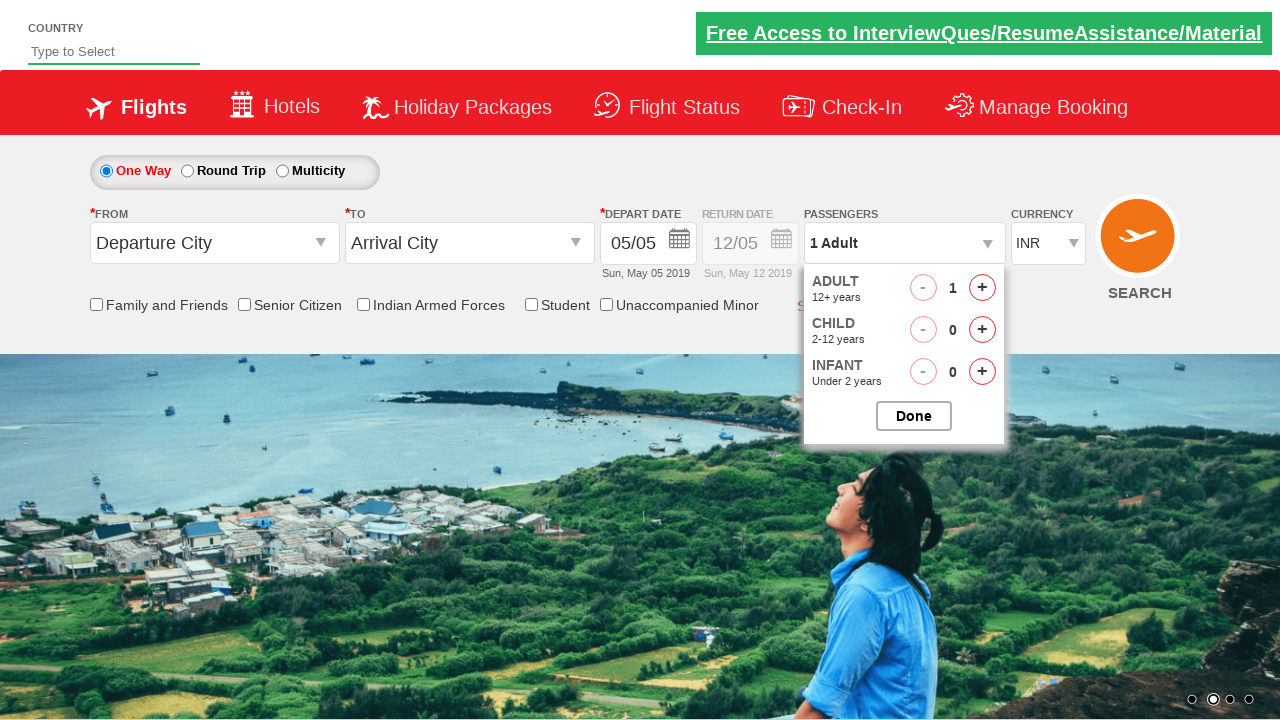

Clicked increment adult button at (982, 288) on #hrefIncAdt
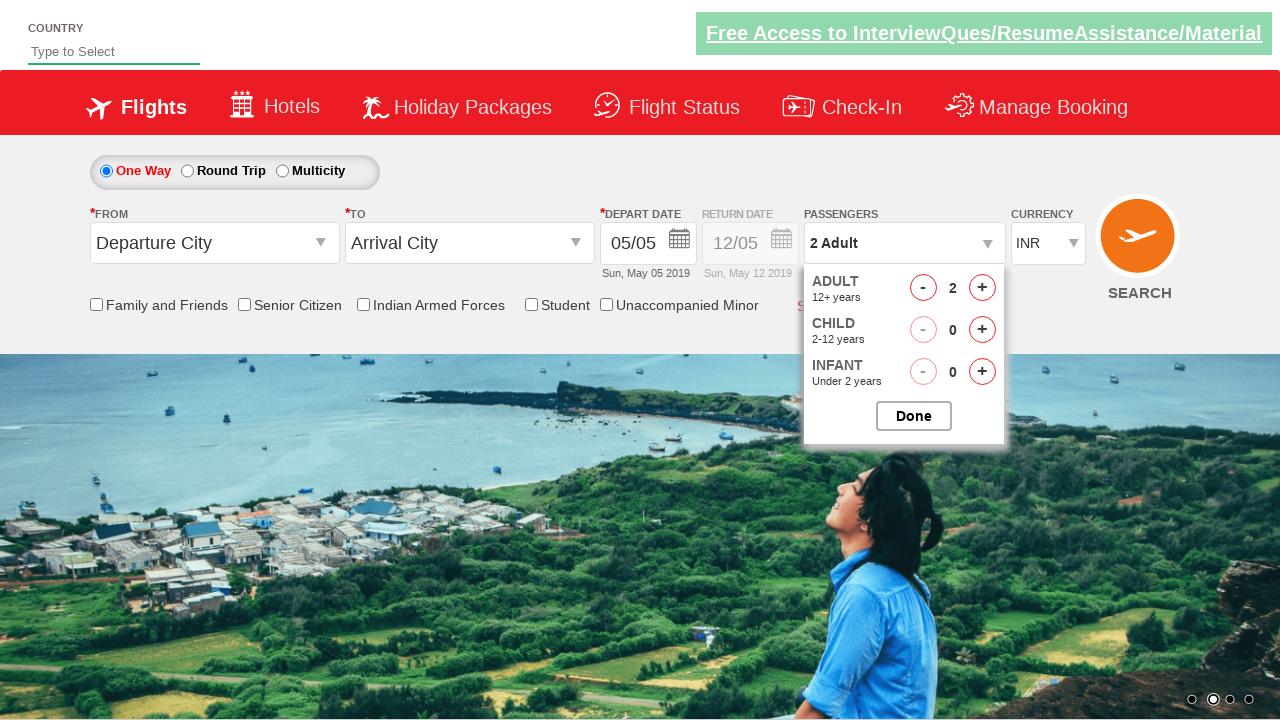

Clicked increment adult button at (982, 288) on #hrefIncAdt
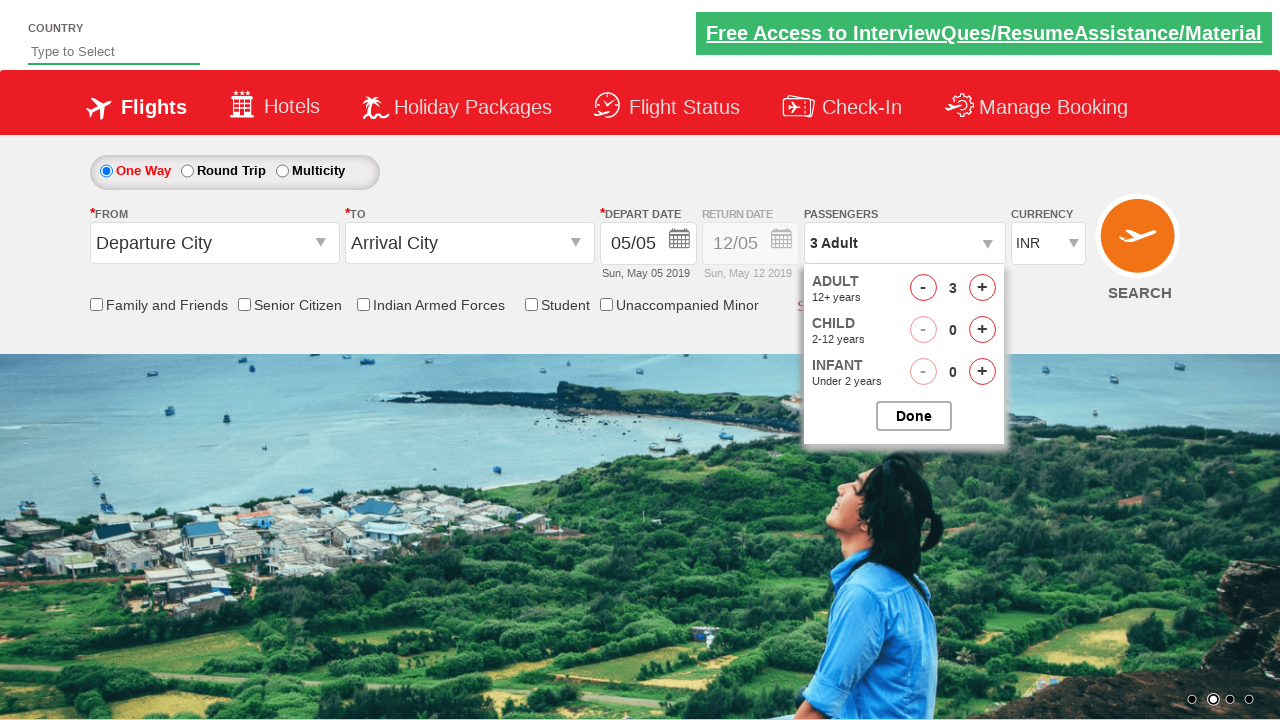

Clicked increment child button at (982, 330) on #hrefIncChd
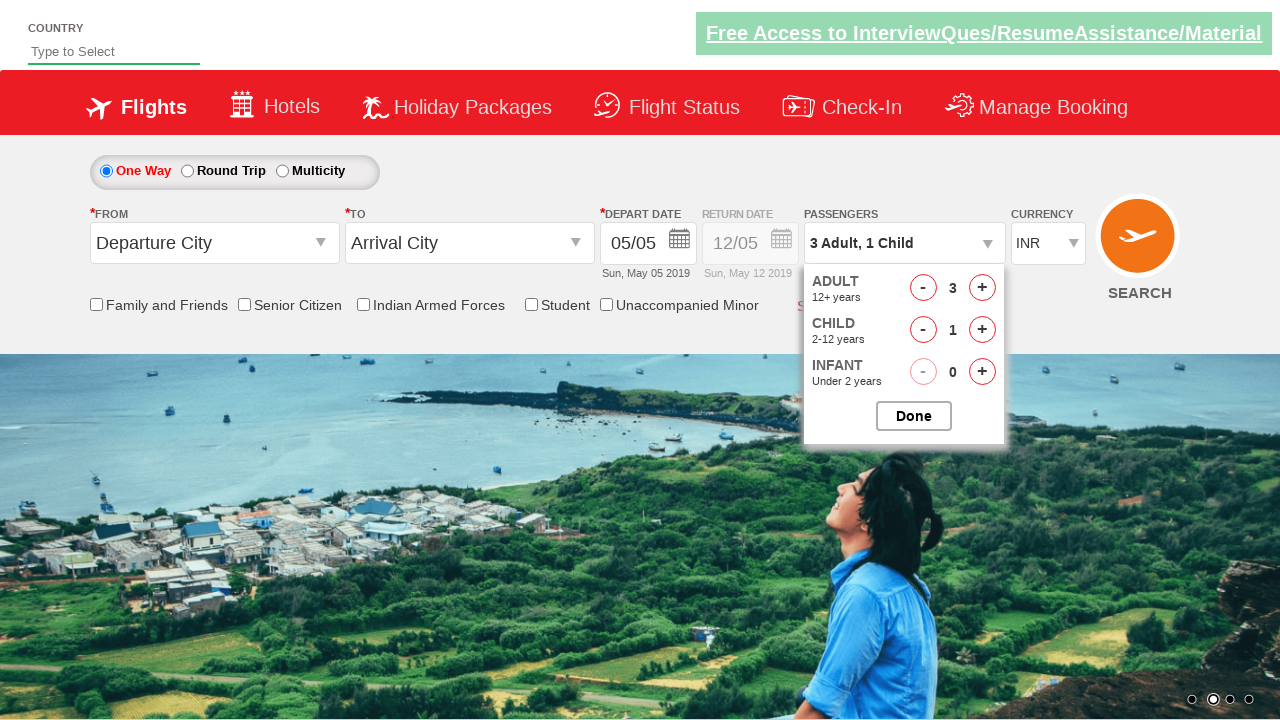

Clicked Done button to close the passenger dropdown at (914, 416) on #btnclosepaxoption
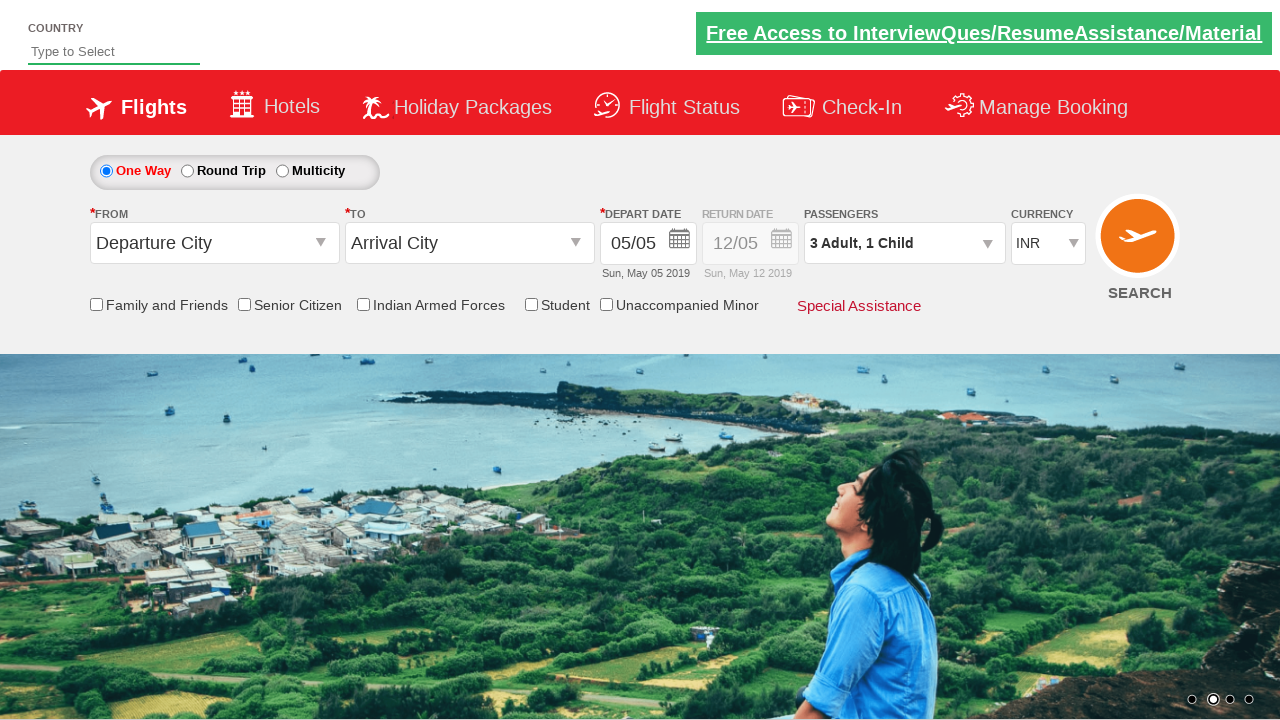

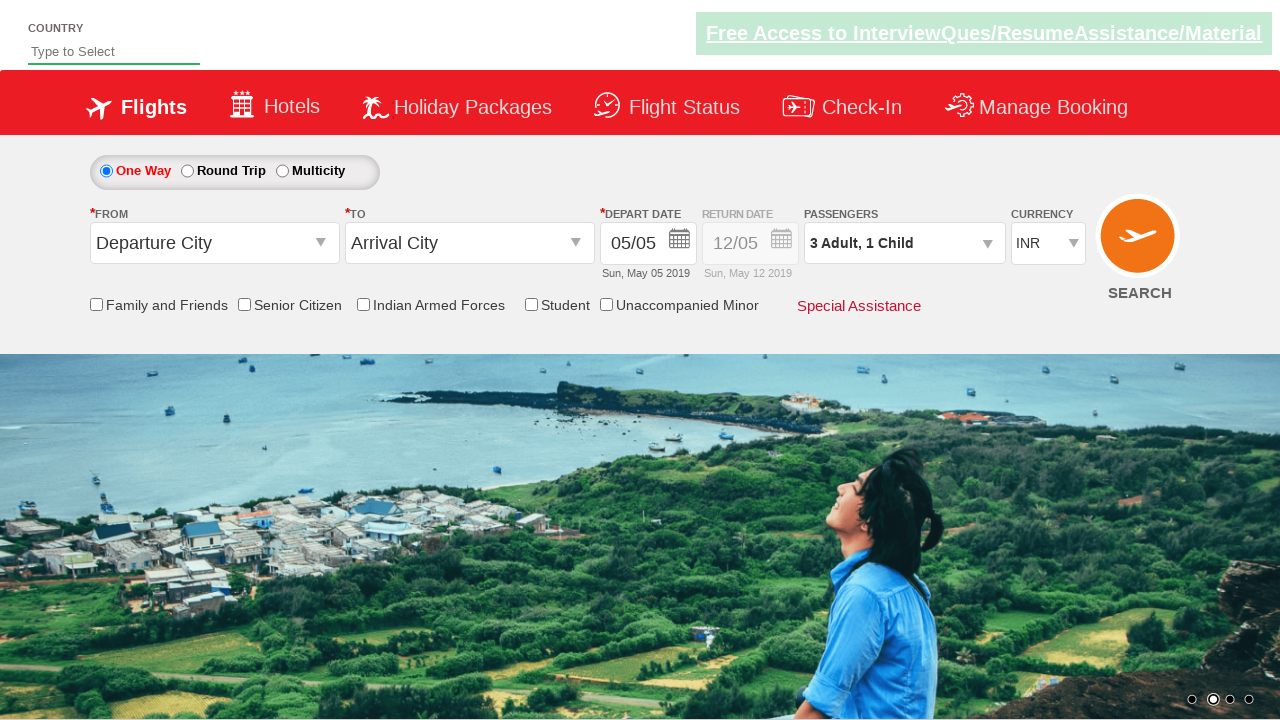